Navigates to Hats & Carriers page, clicks the sort dropdown, and selects the A to Z sorting option.

Starting URL: https://www.glendale.com

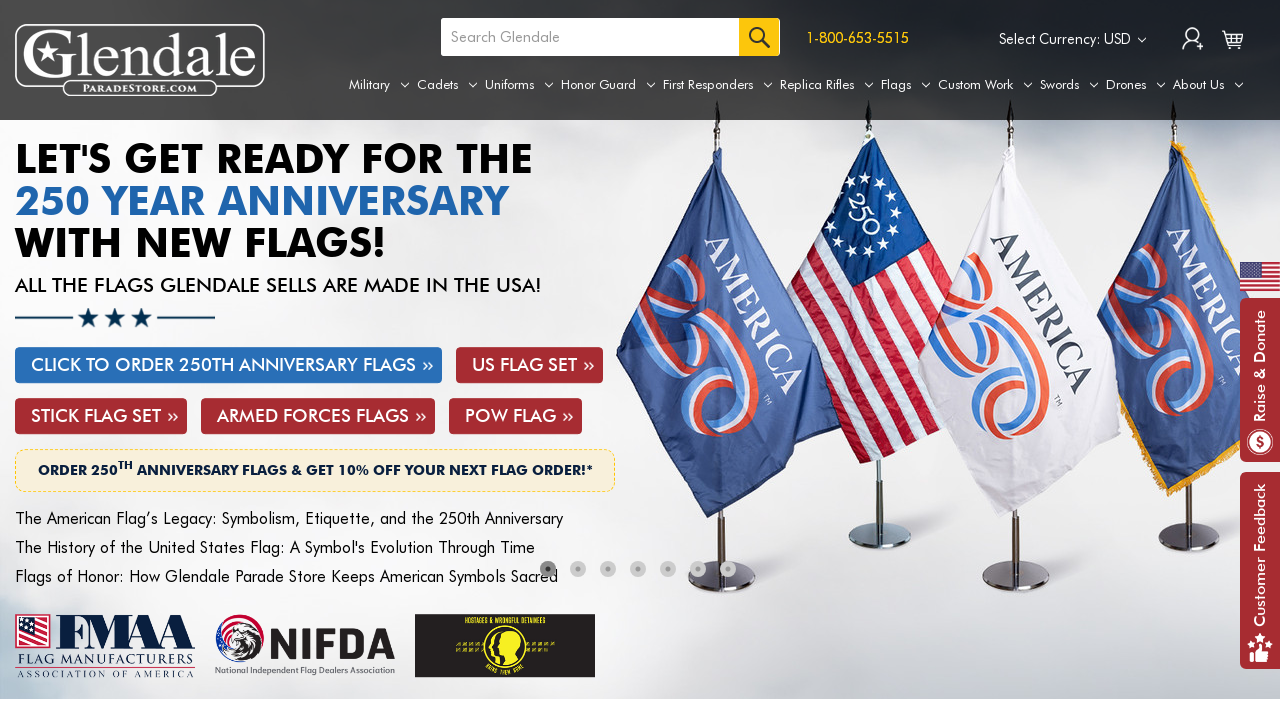

Hovered over Uniforms tab to reveal submenu at (519, 85) on a[aria-label='Uniforms']
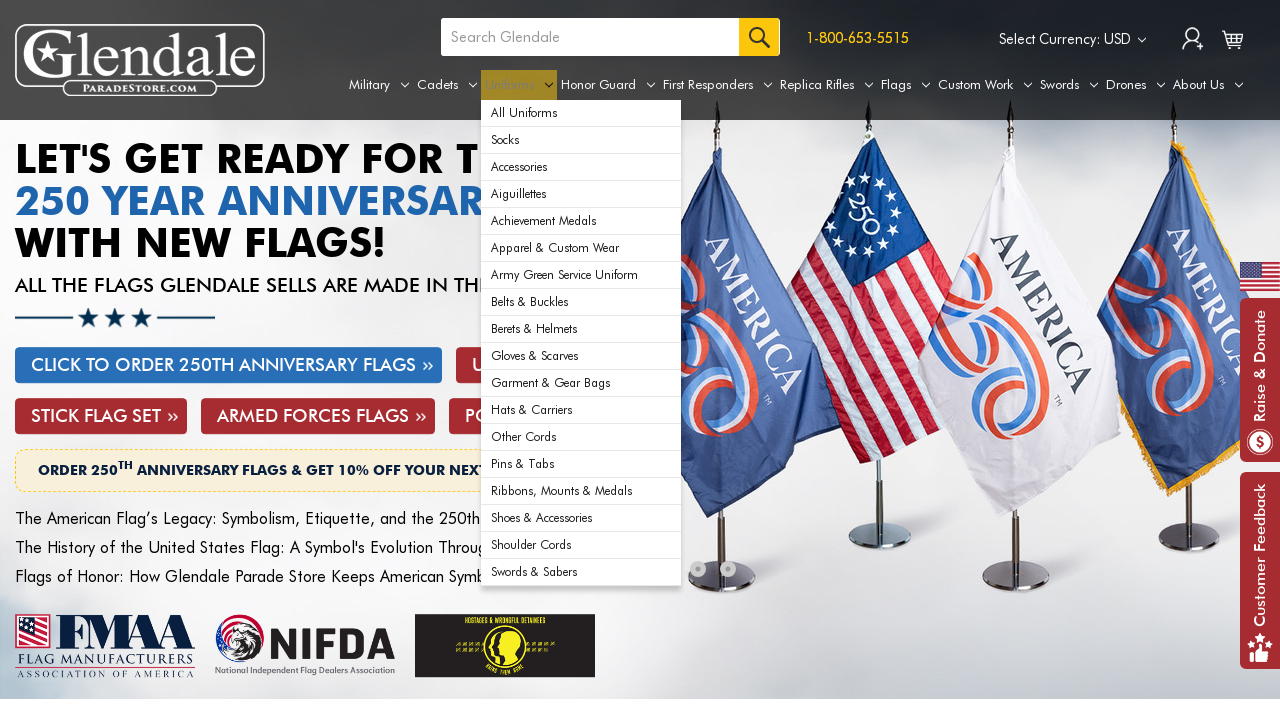

Clicked on Hats & Carriers submenu option at (581, 410) on xpath=//div[@id='navPages-29']/ul[@class='navPage-subMenu-list']/li[12]/a
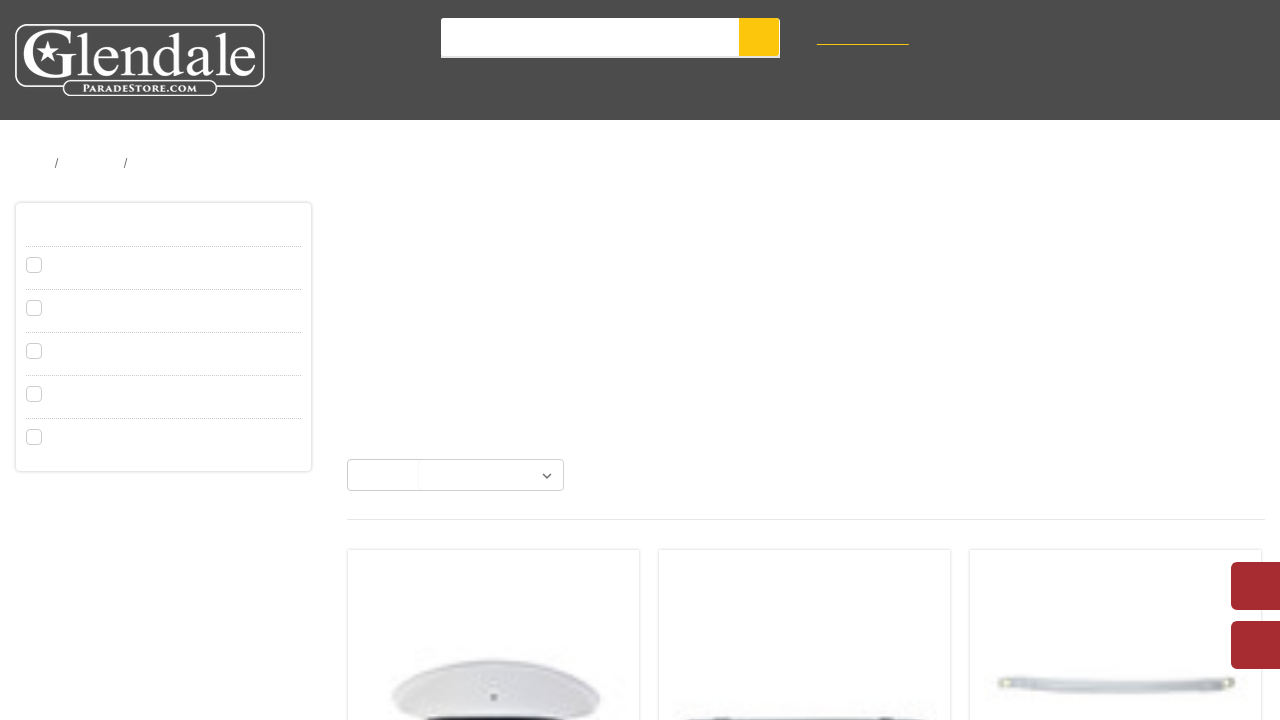

Clicked on sort dropdown to open sorting options at (491, 497) on #sort
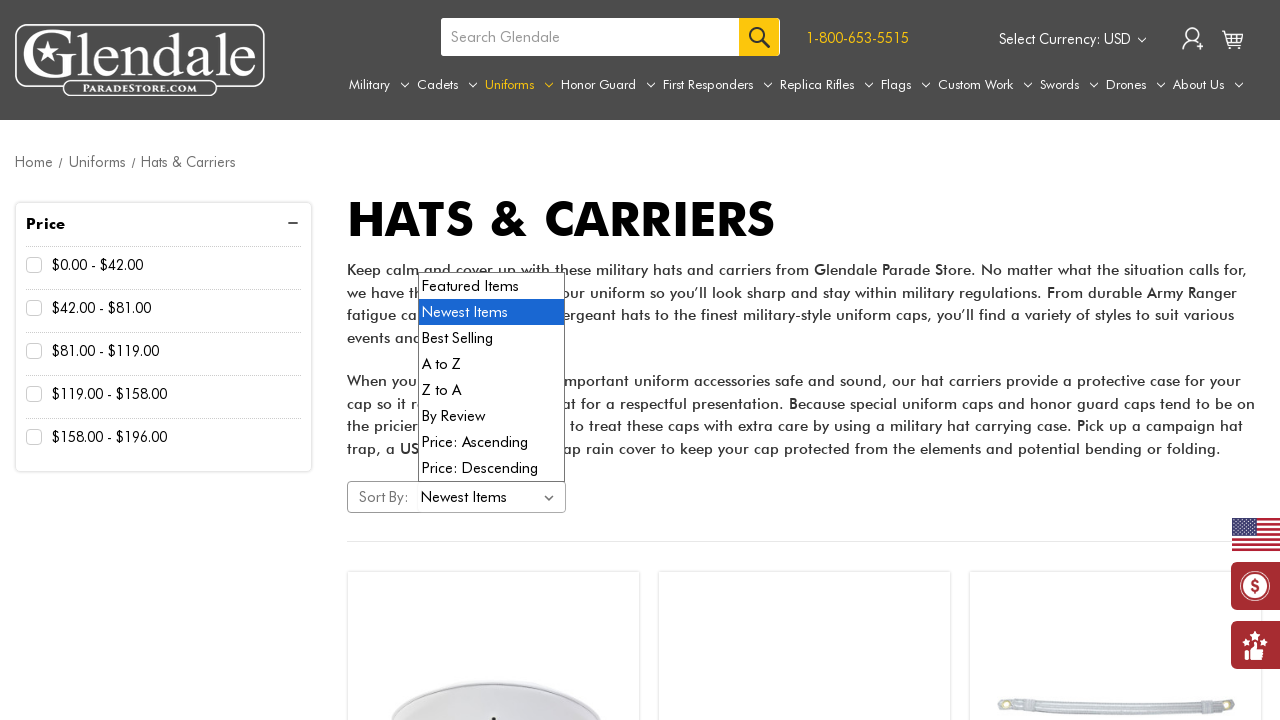

Selected A to Z sorting option from dropdown on #sort
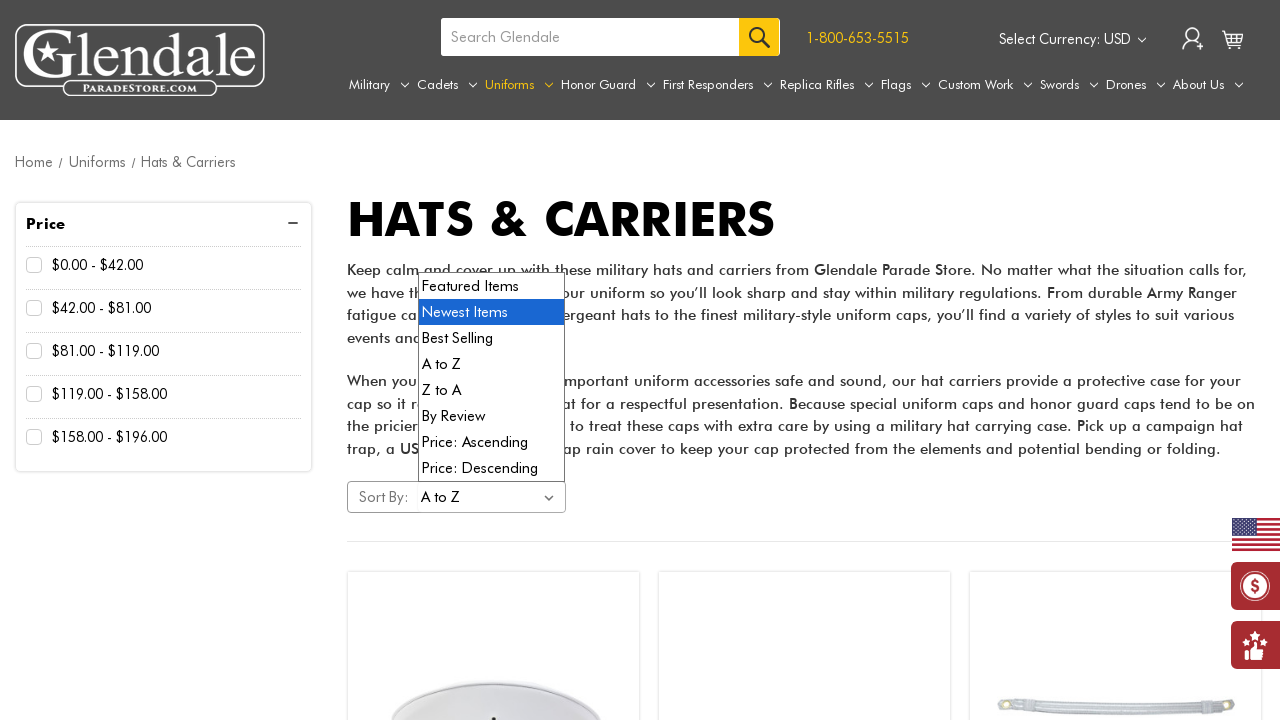

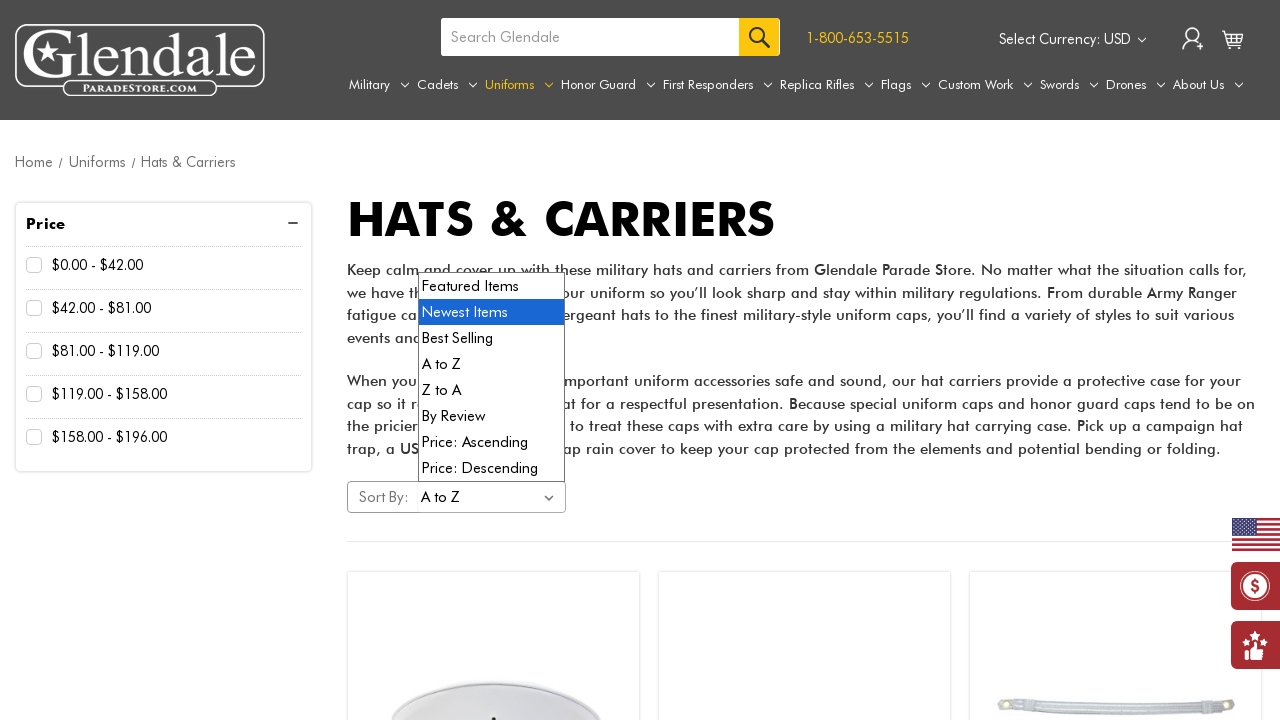